Tests React searchable dropdown by typing and using Tab key to select

Starting URL: https://react.semantic-ui.com/maximize/dropdown-example-search-selection/

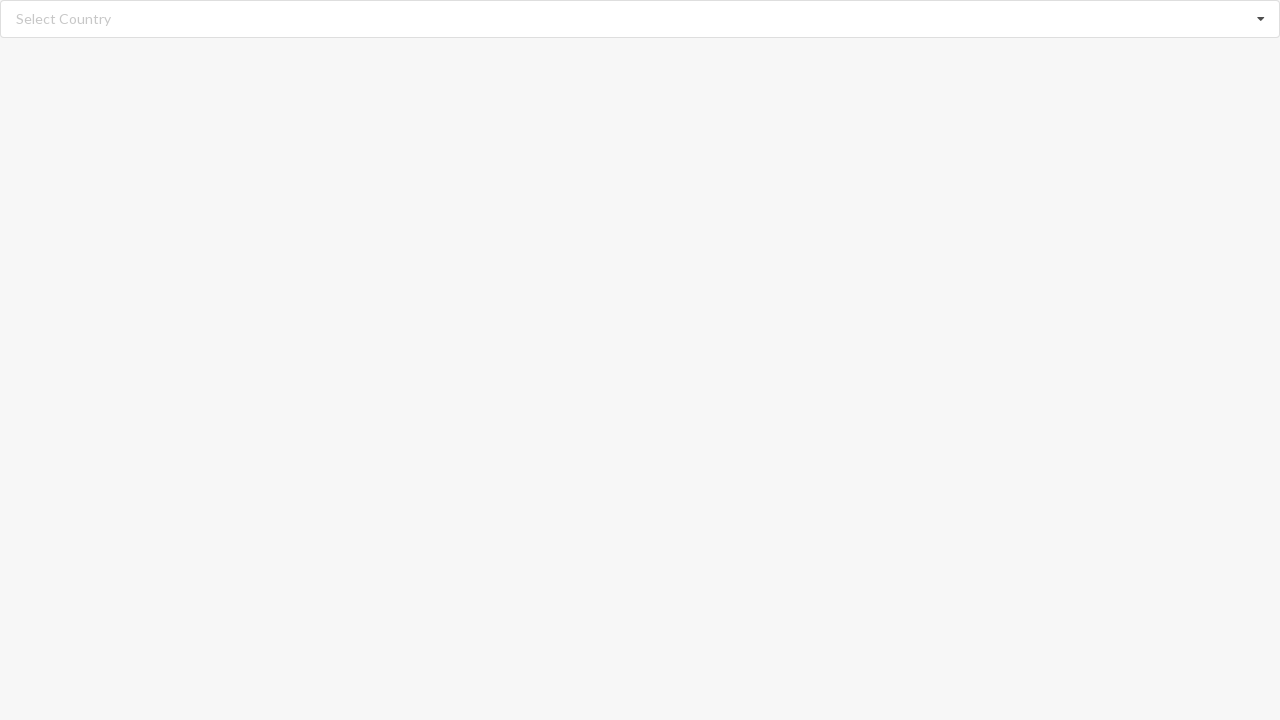

Filled search field with 'Belgium' on //input[@class='search']
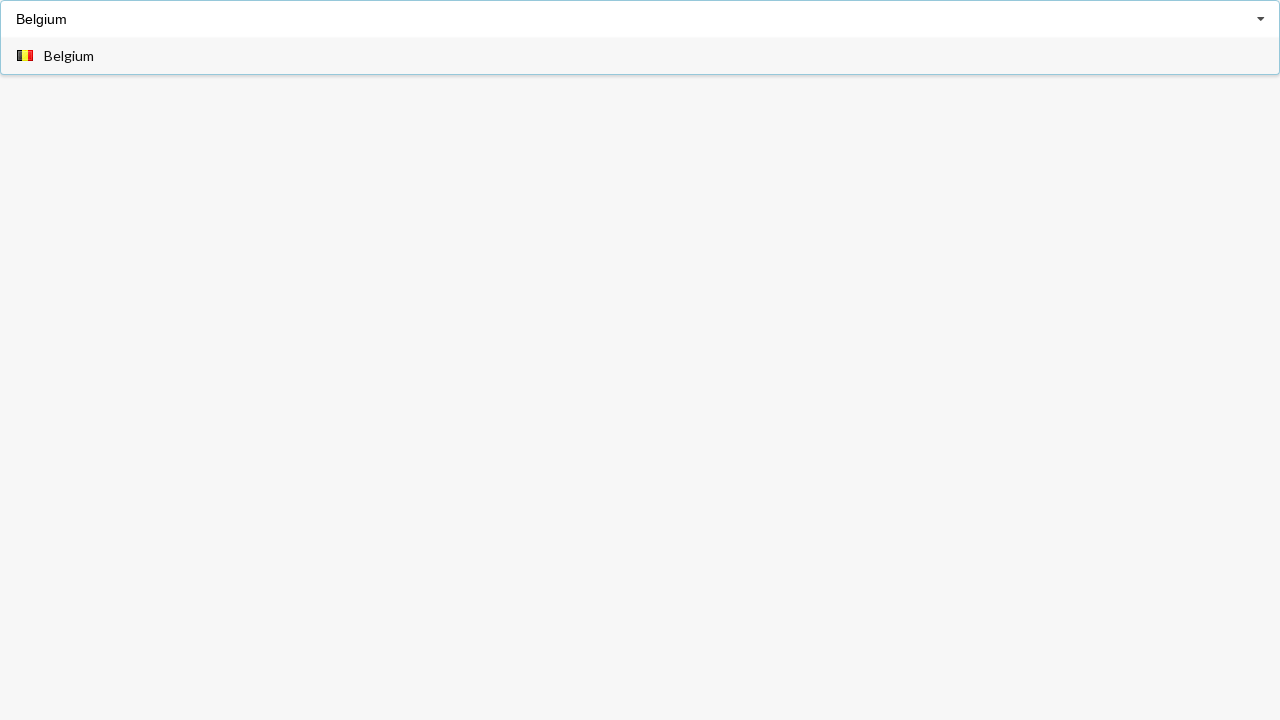

Pressed Tab key to select Belgium from dropdown on //input[@class='search']
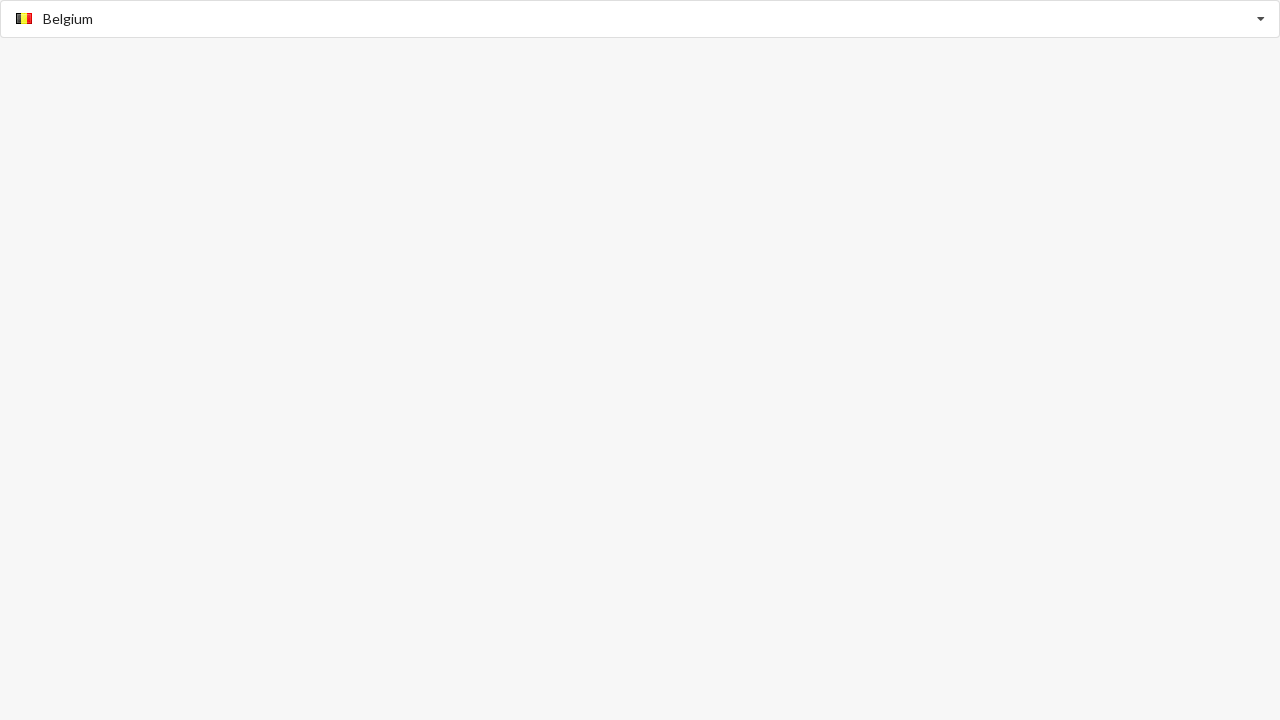

Filled search field with 'Benin' on //input[@class='search']
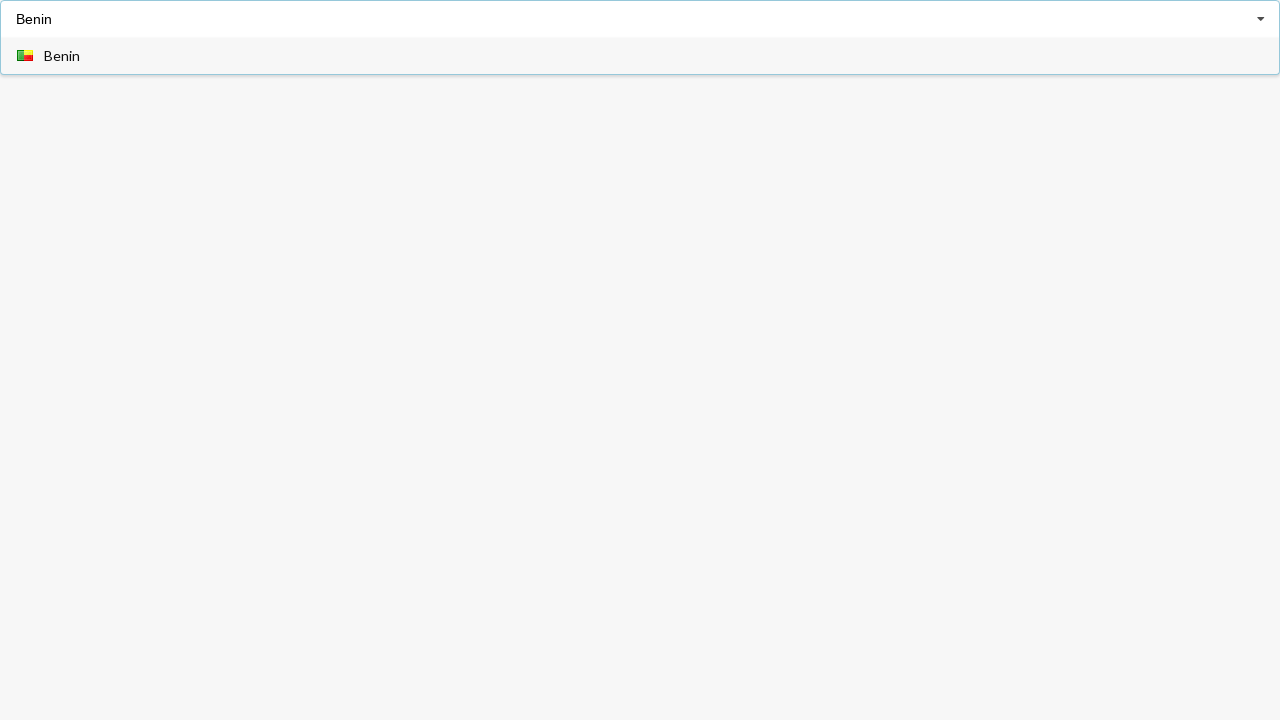

Pressed Tab key to select Benin from dropdown on //input[@class='search']
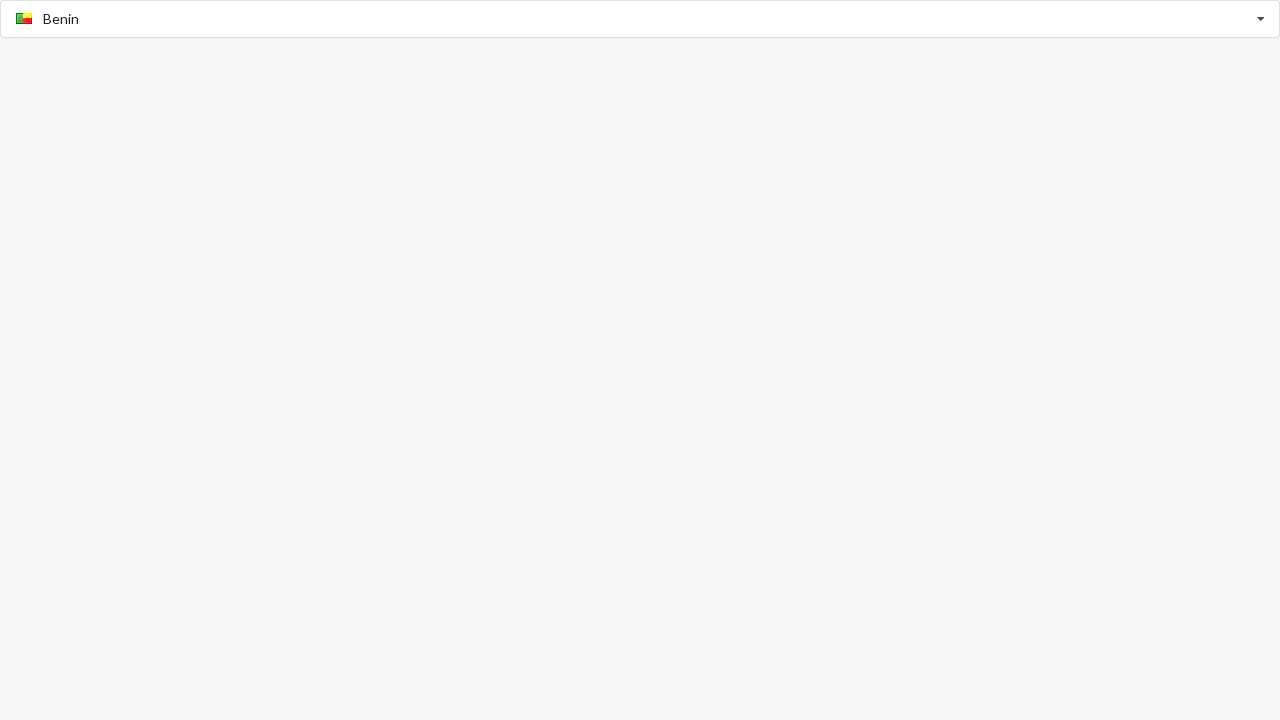

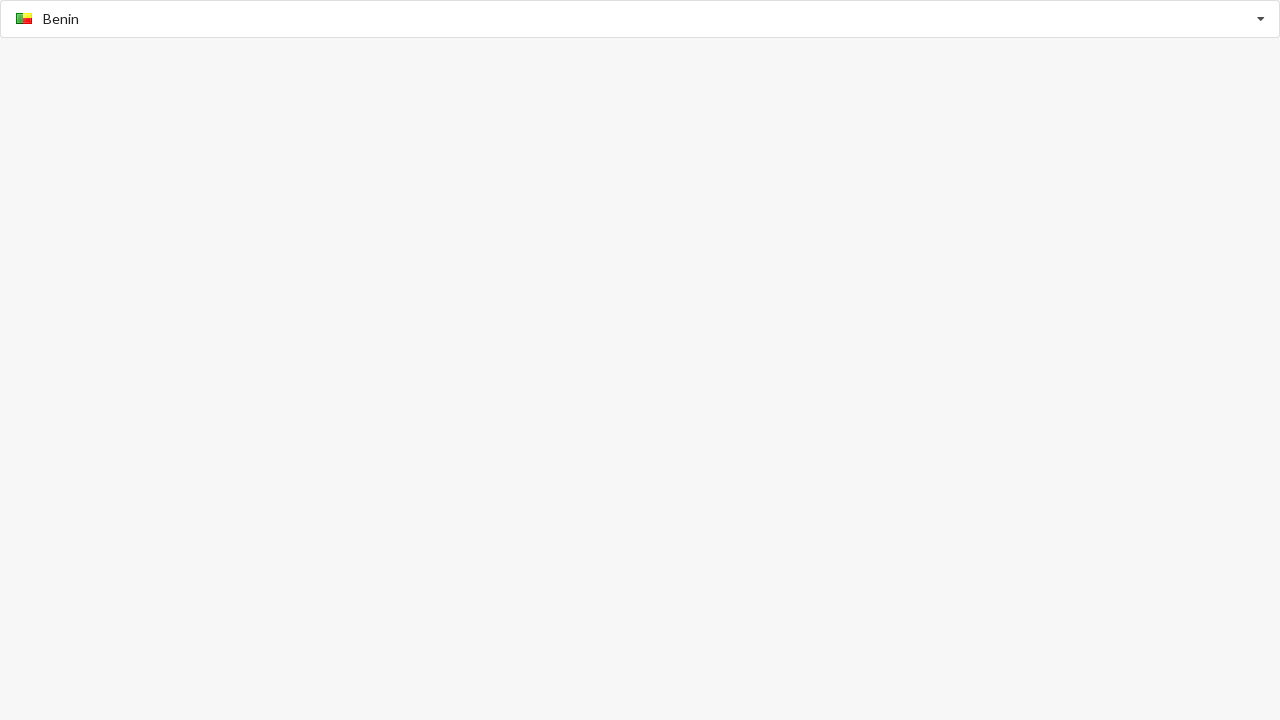